Tests that the currently applied filter is visually highlighted

Starting URL: https://demo.playwright.dev/todomvc

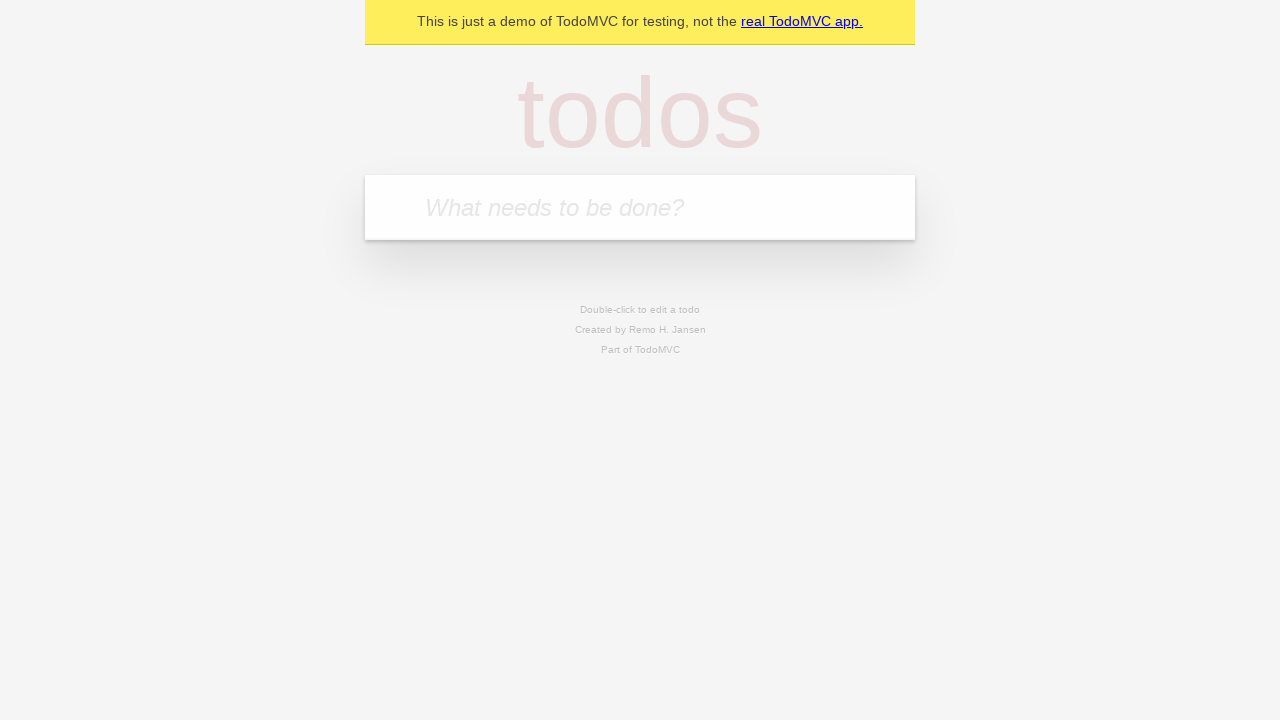

Filled todo input with 'buy some cheese' on internal:attr=[placeholder="What needs to be done?"i]
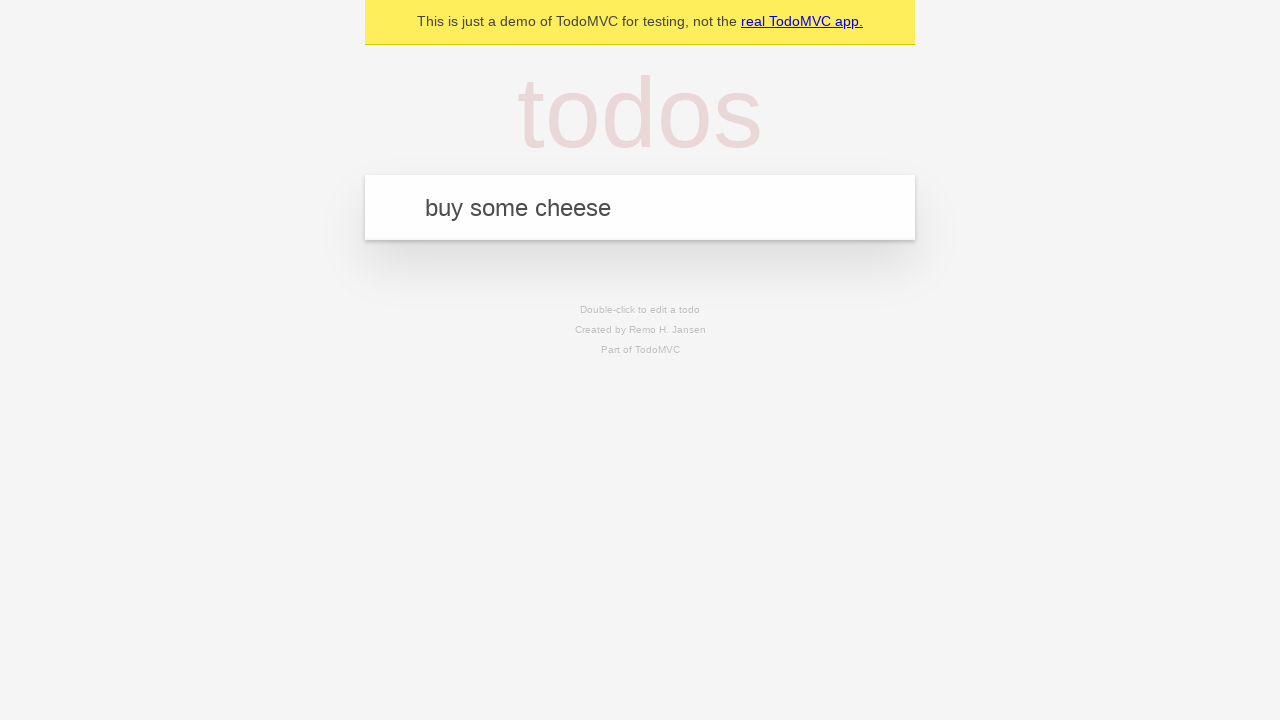

Pressed Enter to create todo 'buy some cheese' on internal:attr=[placeholder="What needs to be done?"i]
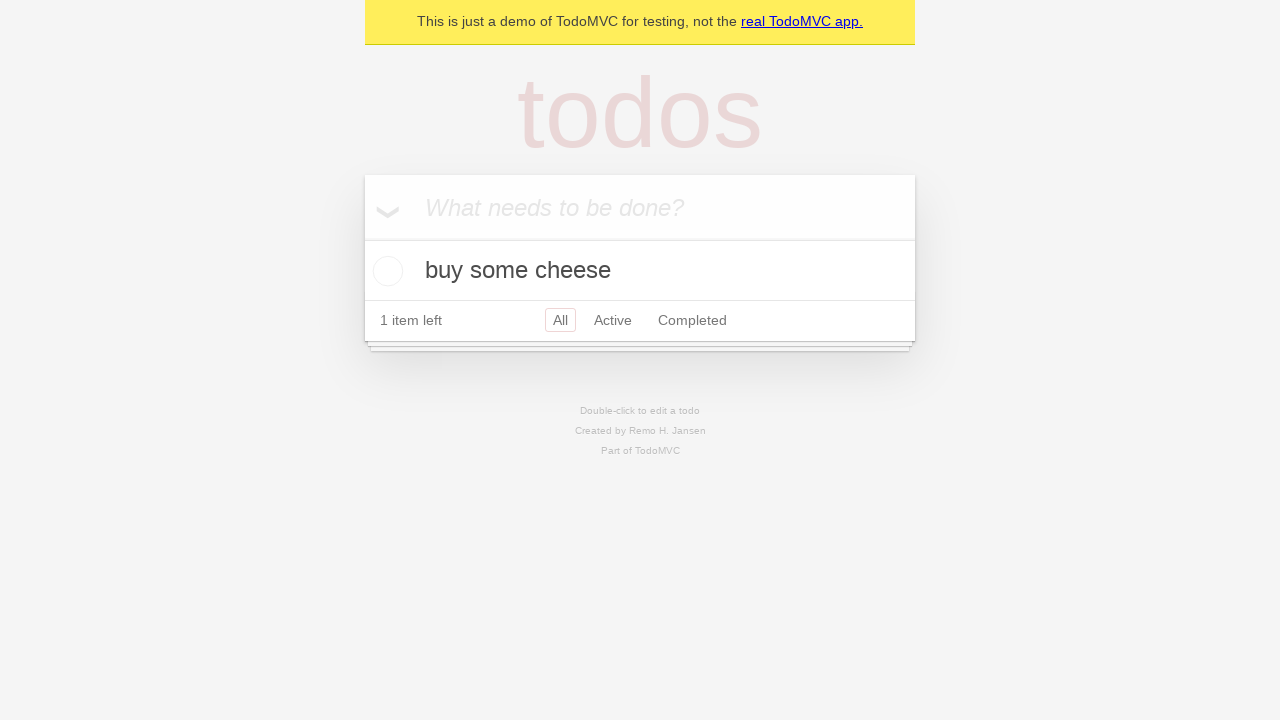

Filled todo input with 'feed the cat' on internal:attr=[placeholder="What needs to be done?"i]
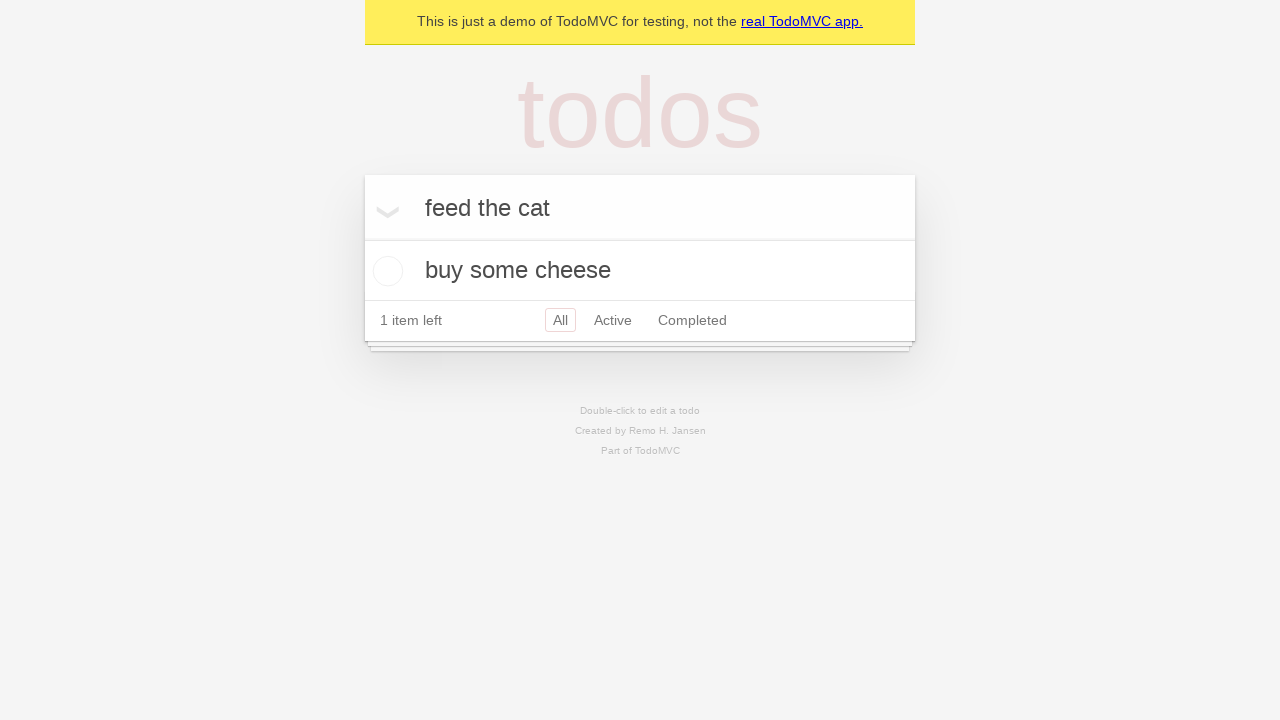

Pressed Enter to create todo 'feed the cat' on internal:attr=[placeholder="What needs to be done?"i]
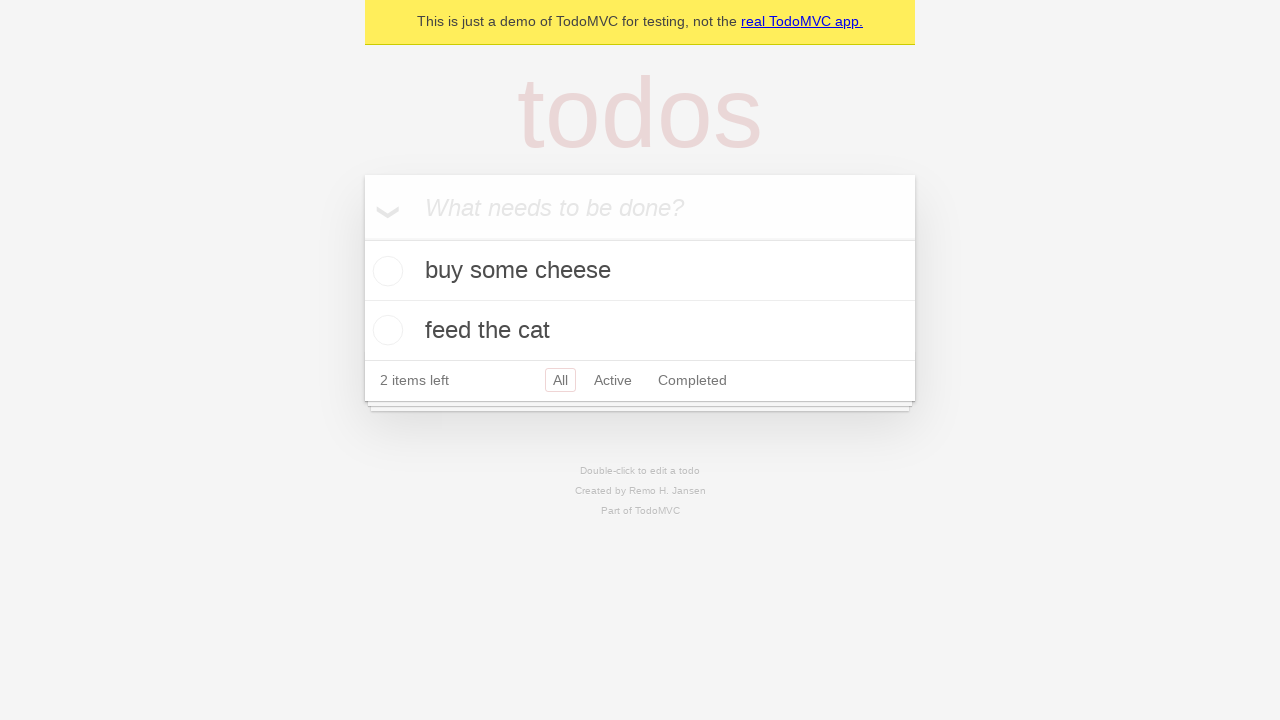

Filled todo input with 'book a doctors appointment' on internal:attr=[placeholder="What needs to be done?"i]
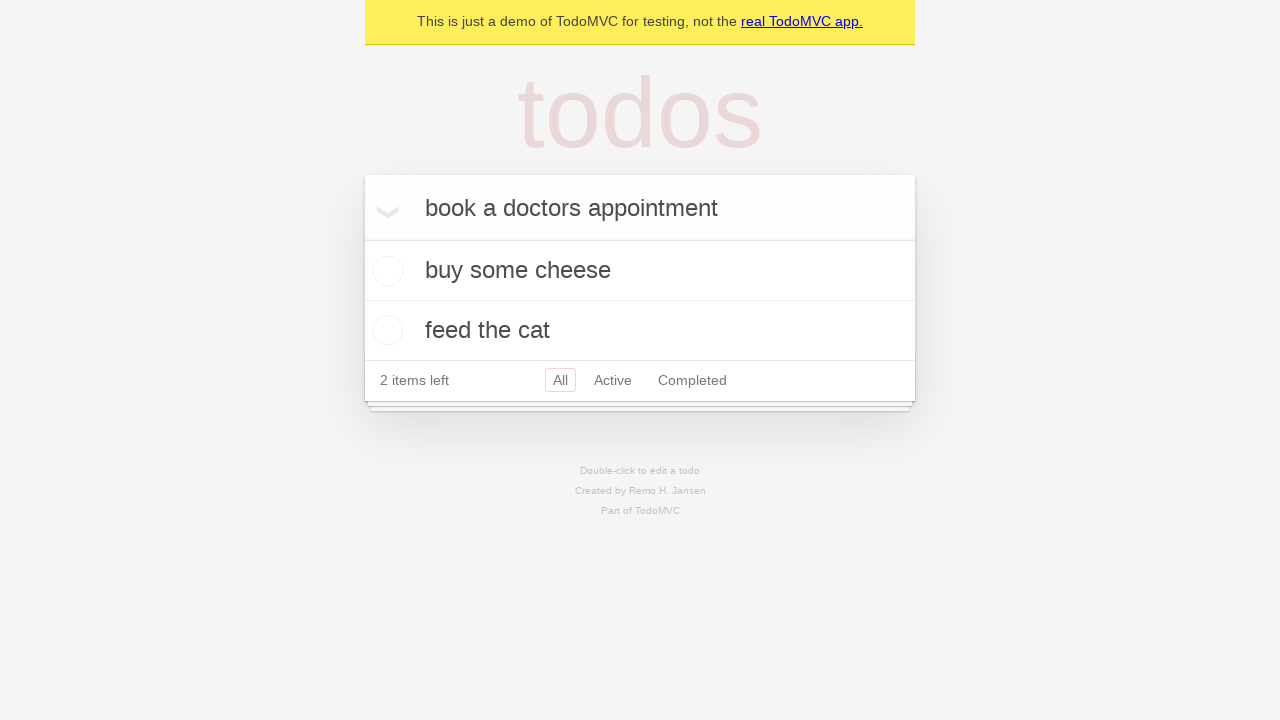

Pressed Enter to create todo 'book a doctors appointment' on internal:attr=[placeholder="What needs to be done?"i]
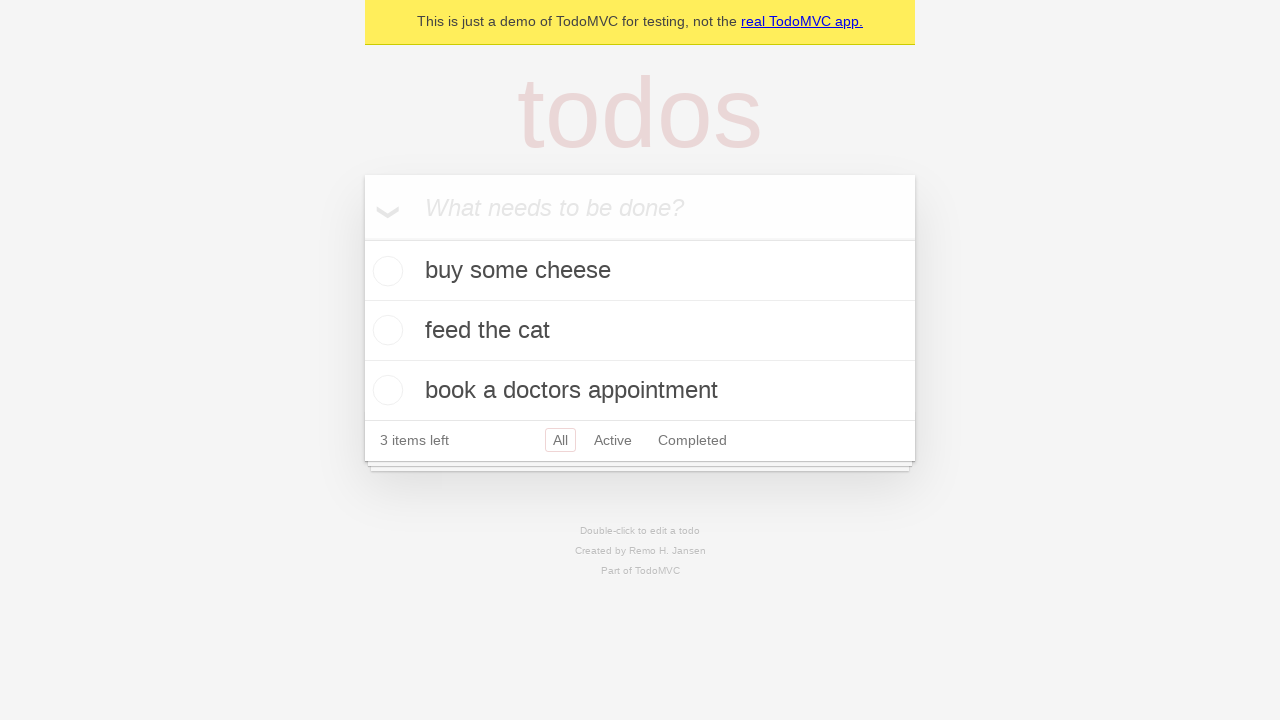

Clicked Active filter to show only active todos at (613, 440) on internal:role=link[name="Active"i]
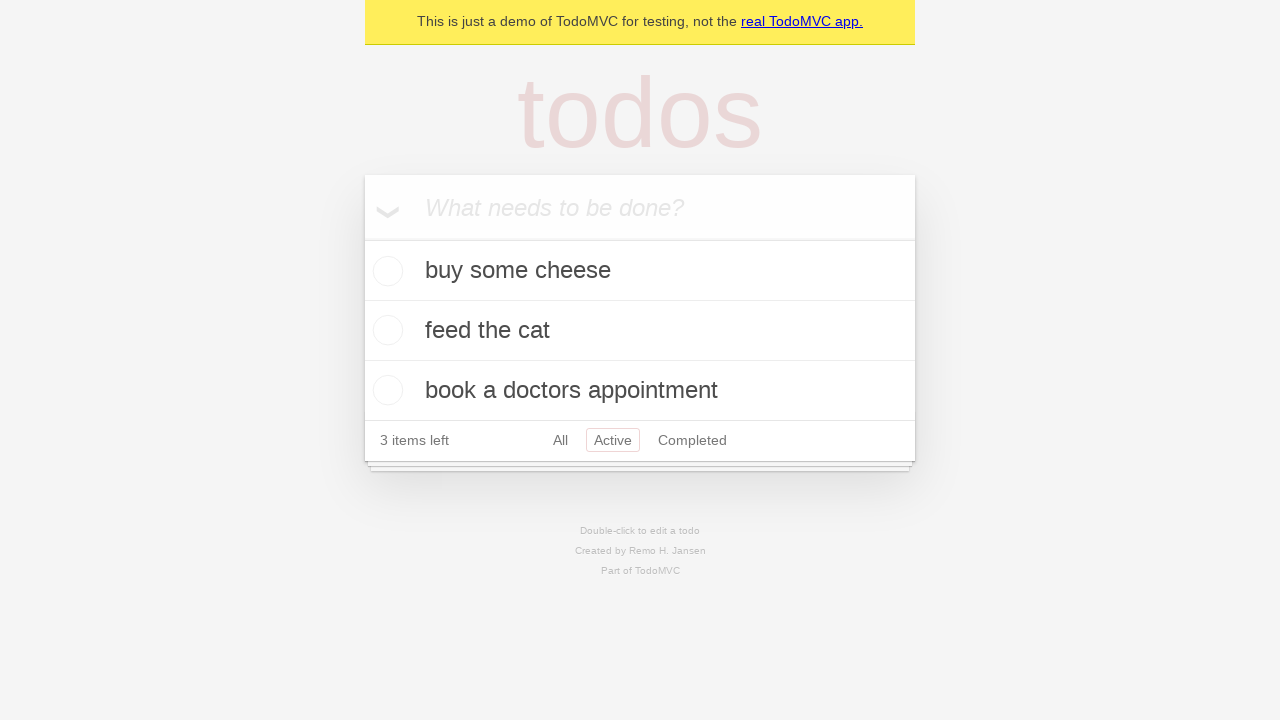

Clicked Completed filter to show only completed todos at (692, 440) on internal:role=link[name="Completed"i]
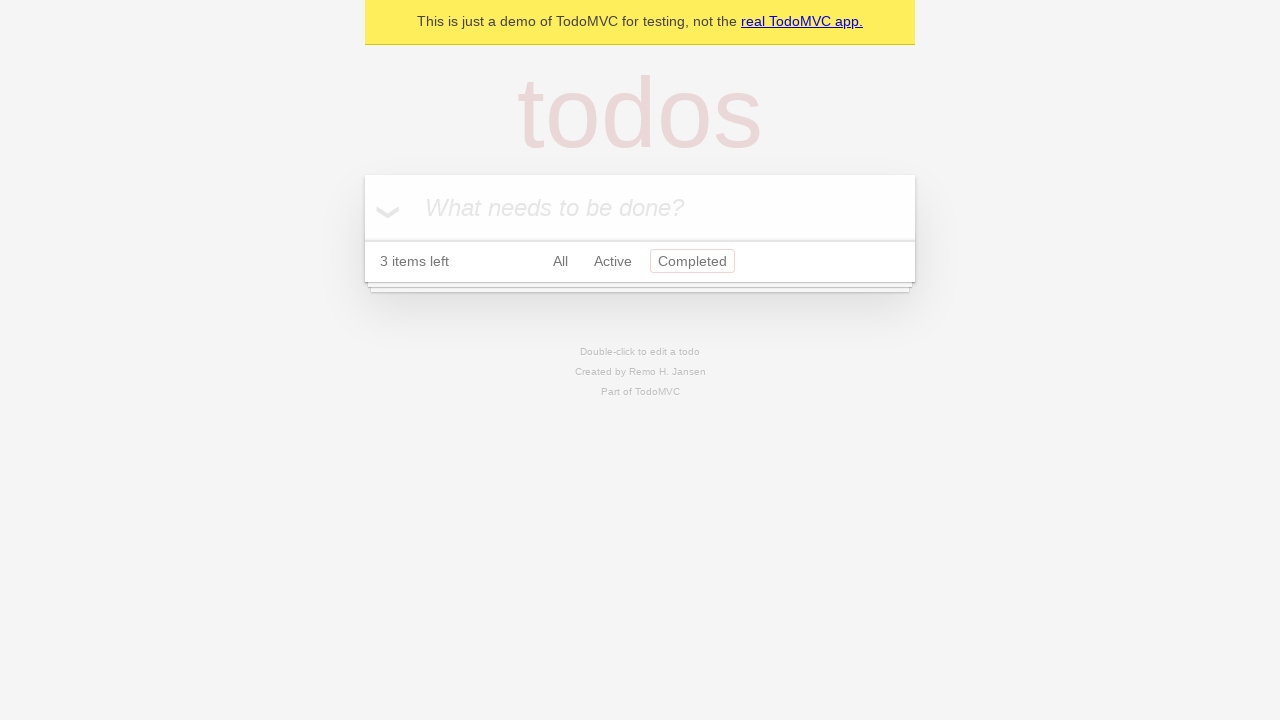

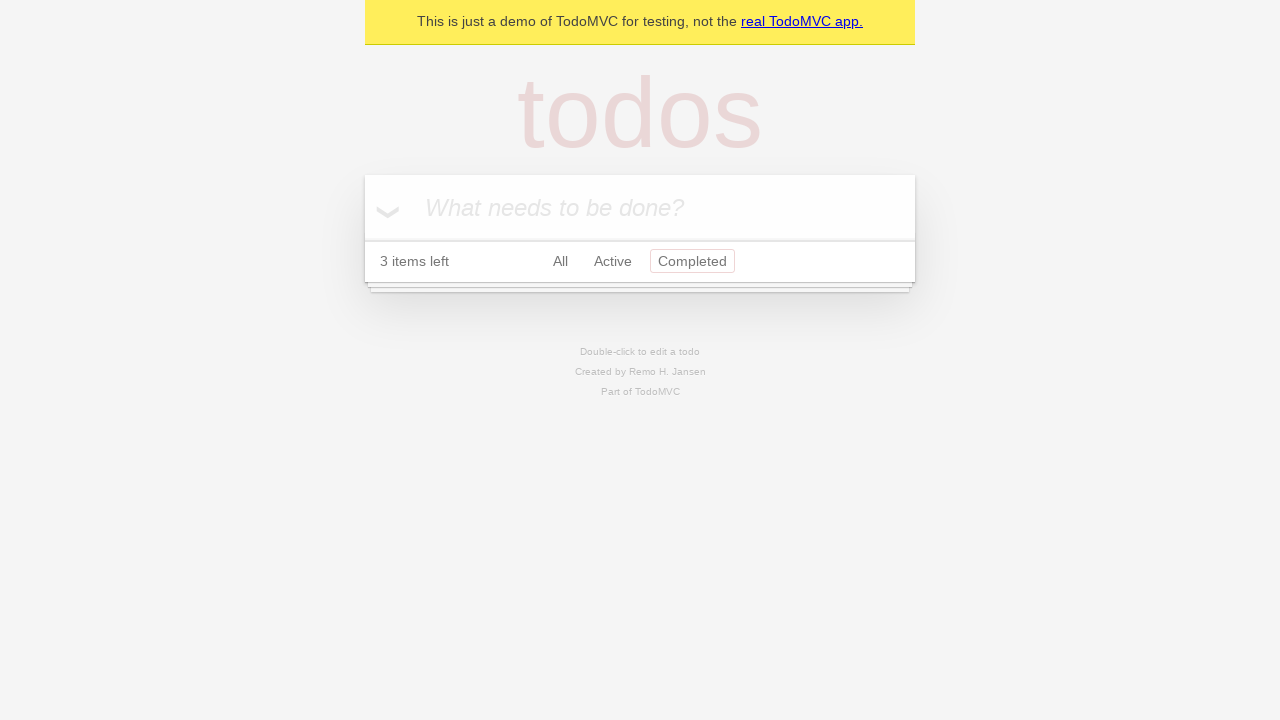